Tests that todo data persists after page reload

Starting URL: https://demo.playwright.dev/todomvc

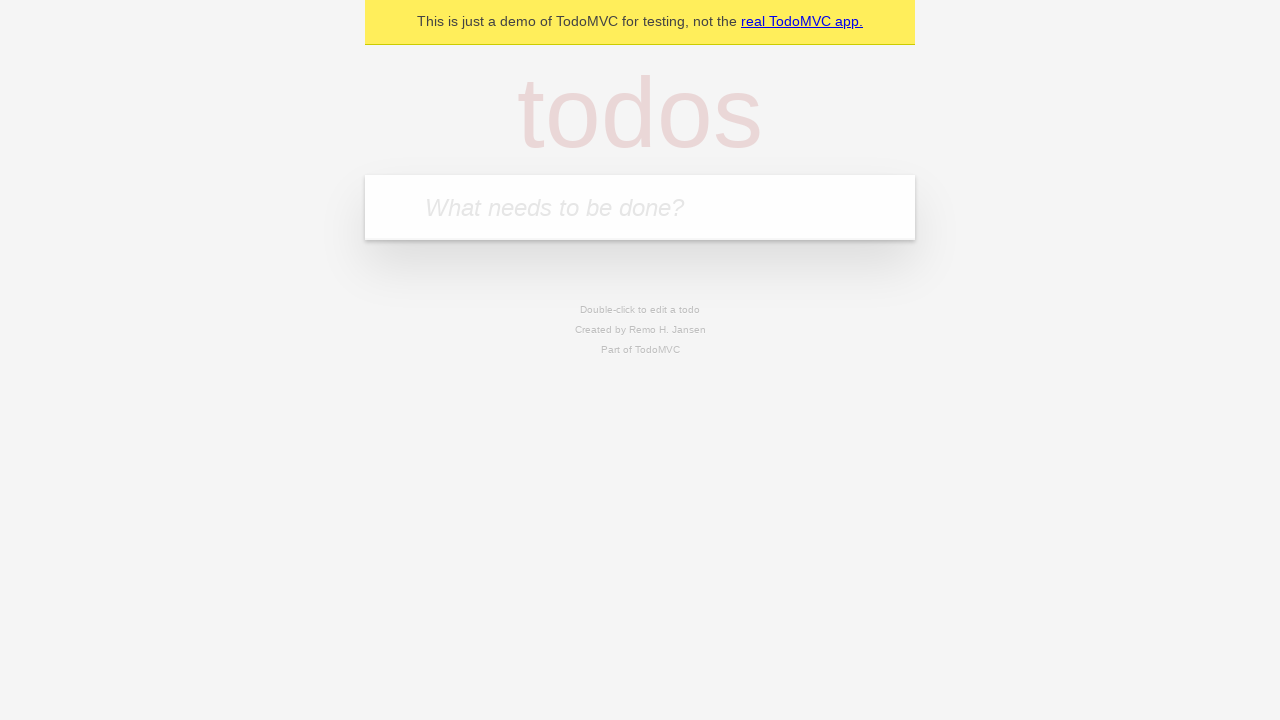

Filled new todo input with 'buy some cheese' on .new-todo
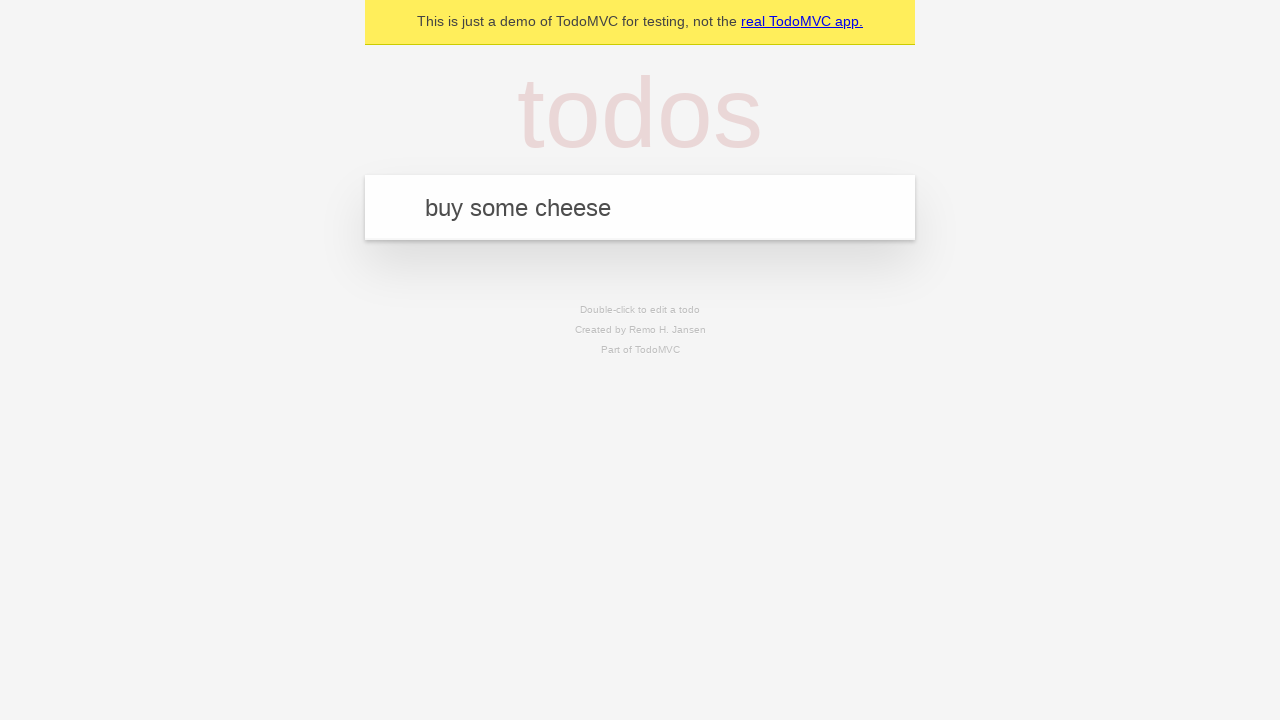

Pressed Enter to create first todo item on .new-todo
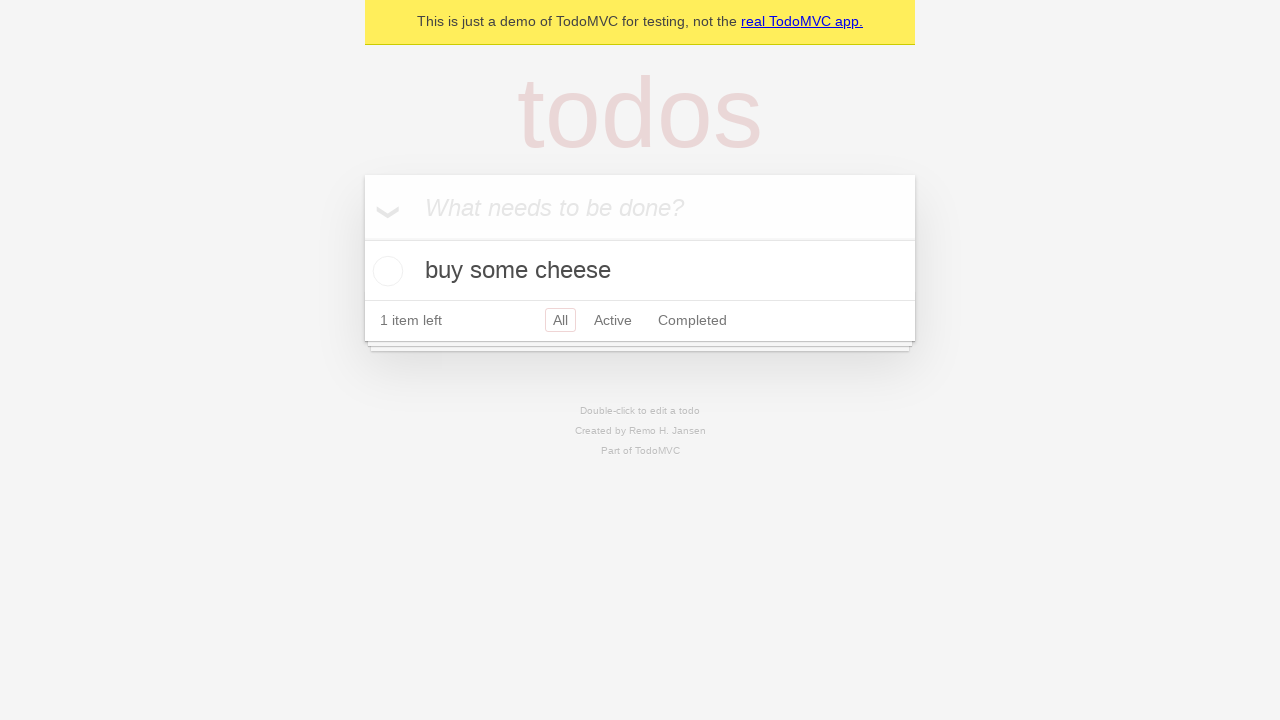

Filled new todo input with 'feed the cat' on .new-todo
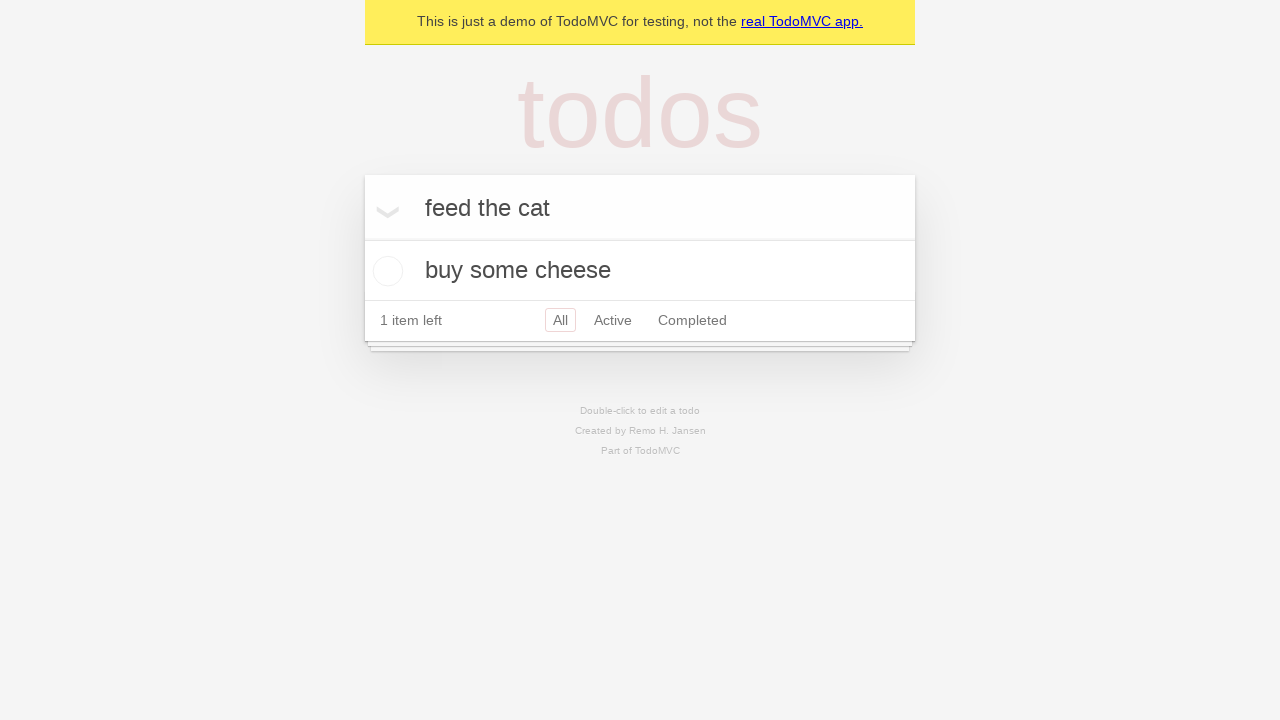

Pressed Enter to create second todo item on .new-todo
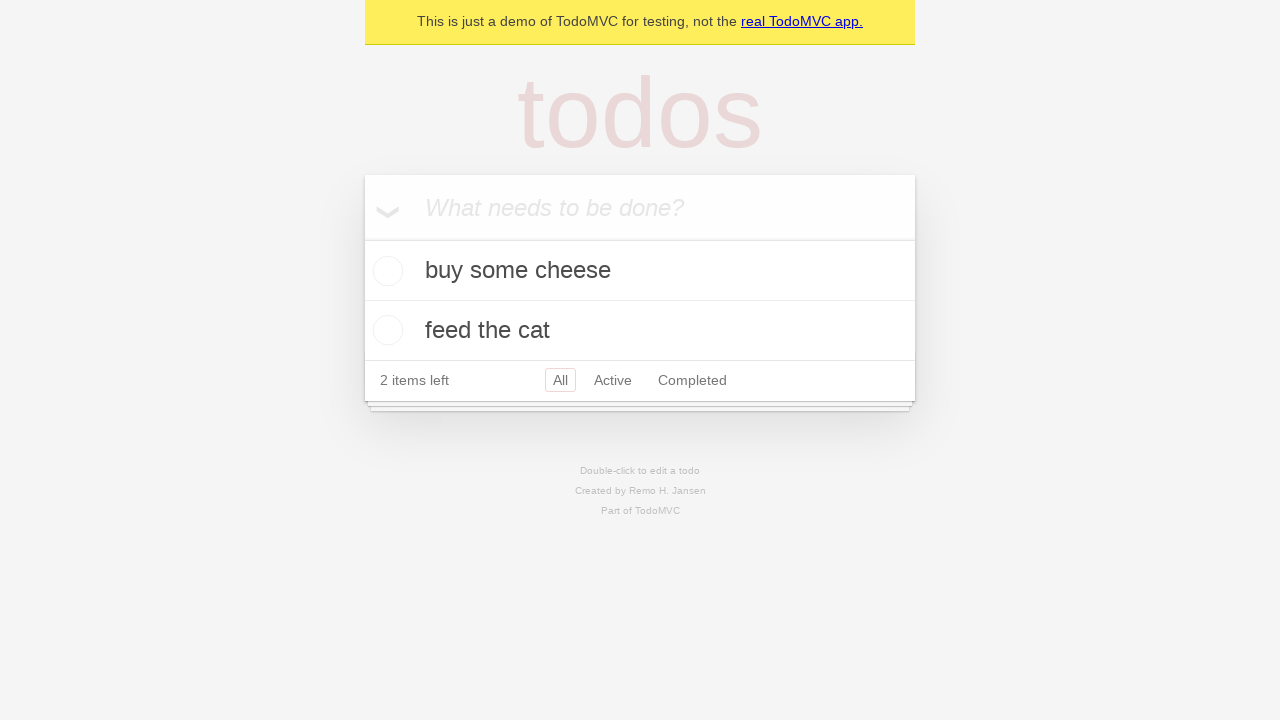

Checked the first todo item as completed at (385, 271) on .todo-list li >> nth=0 >> .toggle
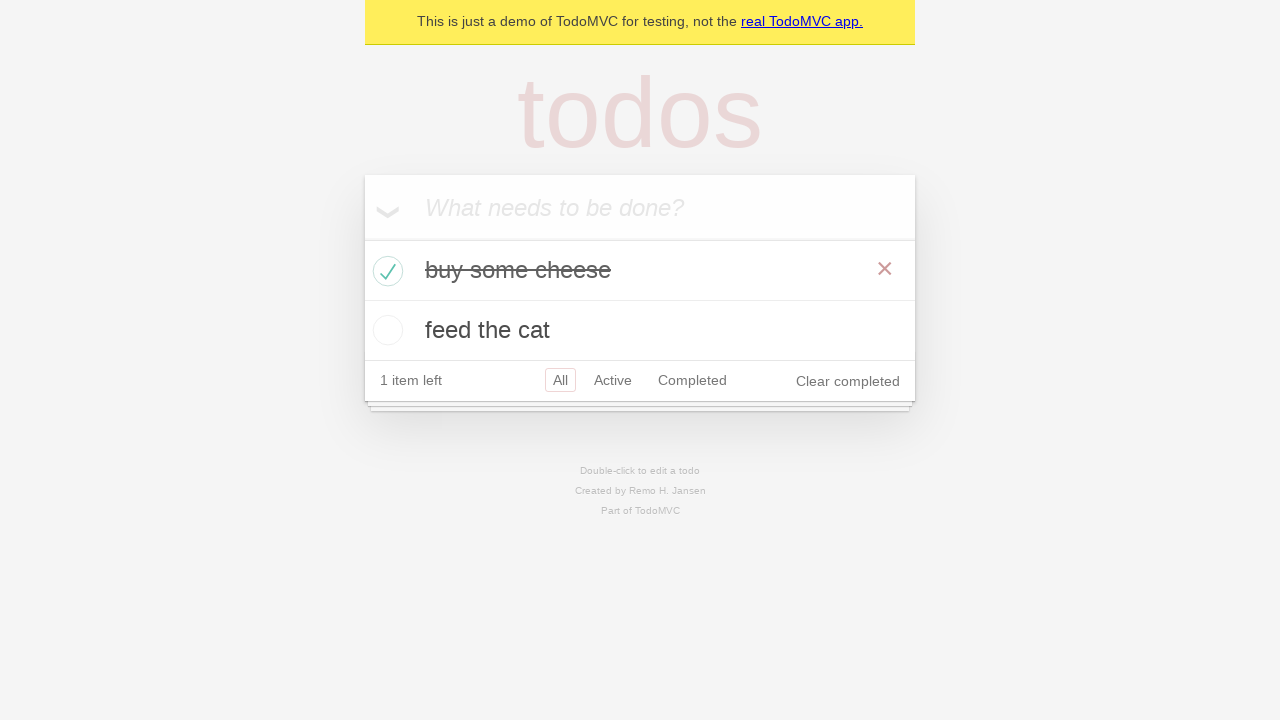

Waited for first item to show completed state
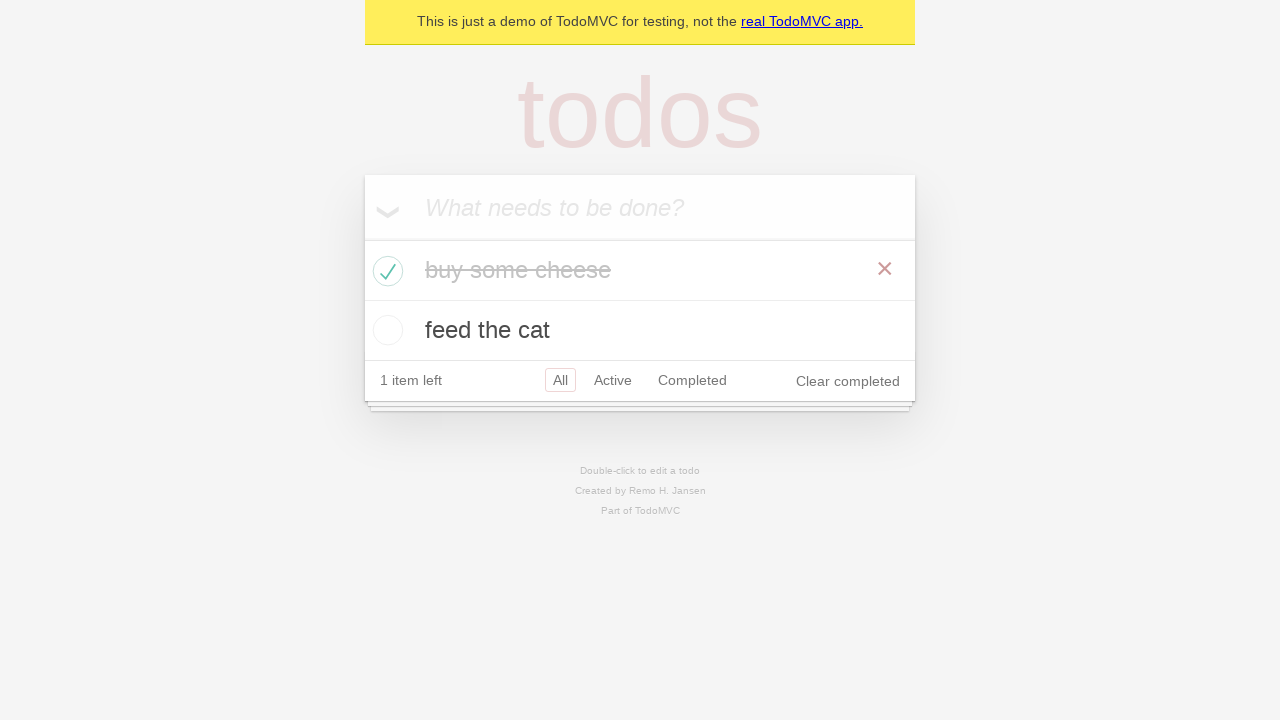

Reloaded the page to test data persistence
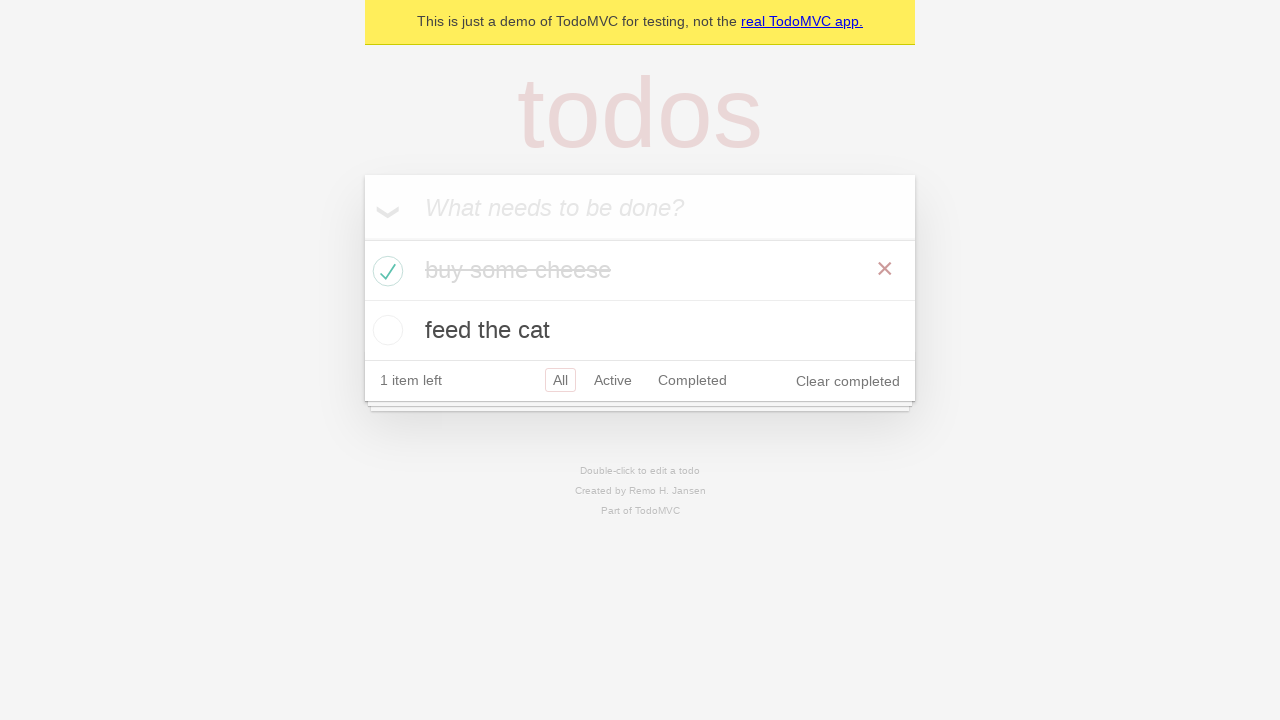

Waited for todo items to load after page reload
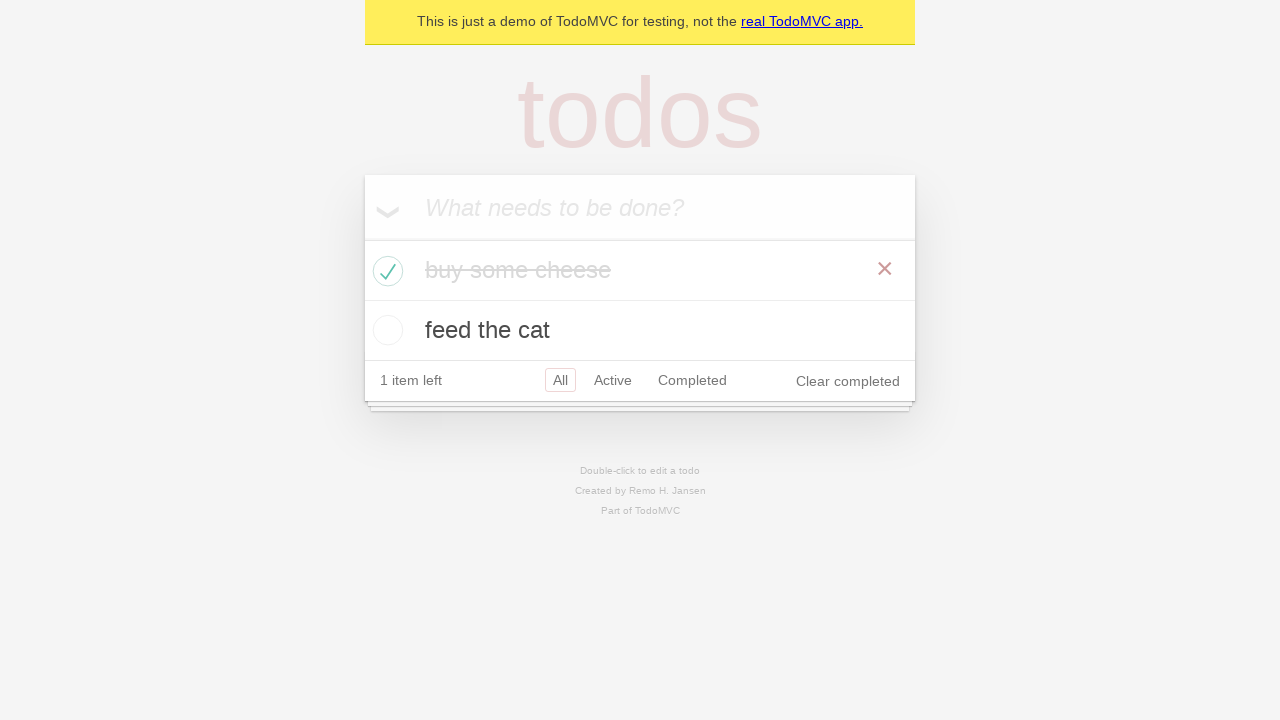

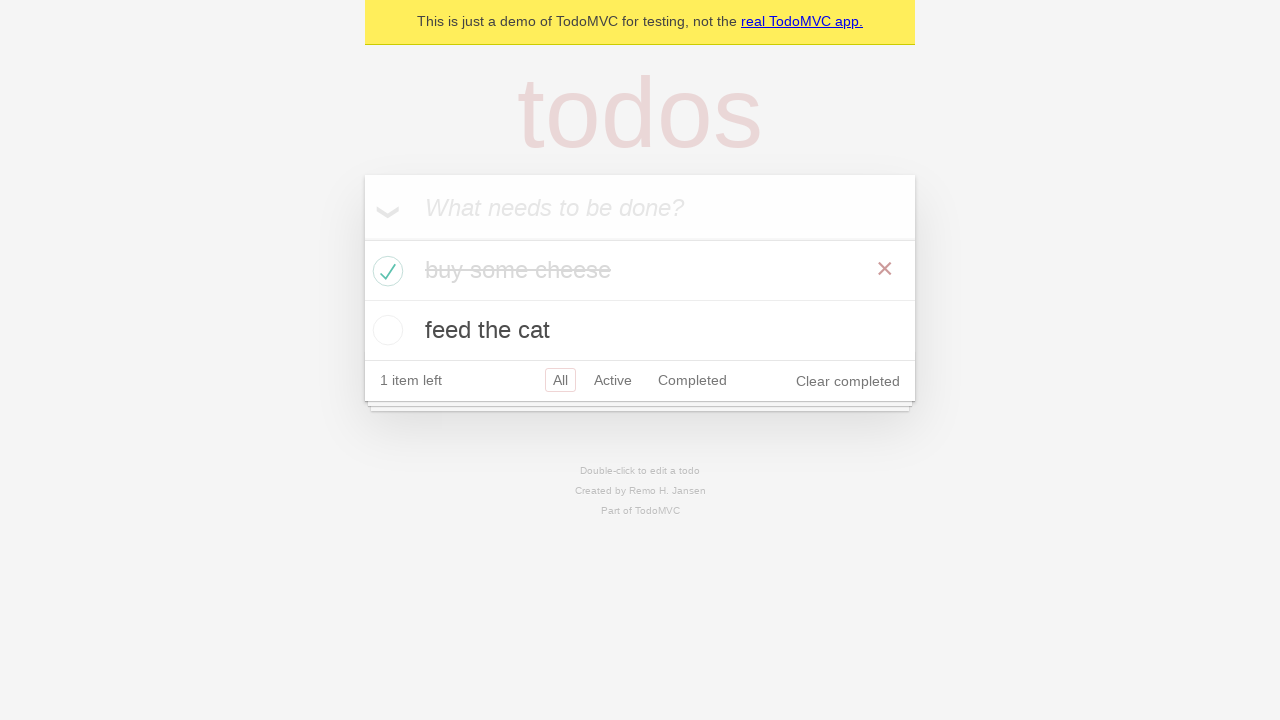